Tests a slow calculator by setting a delay value, clicking calculator buttons to compute 7+8, and waiting for the result to display

Starting URL: https://bonigarcia.dev/selenium-webdriver-java/slow-calculator.html

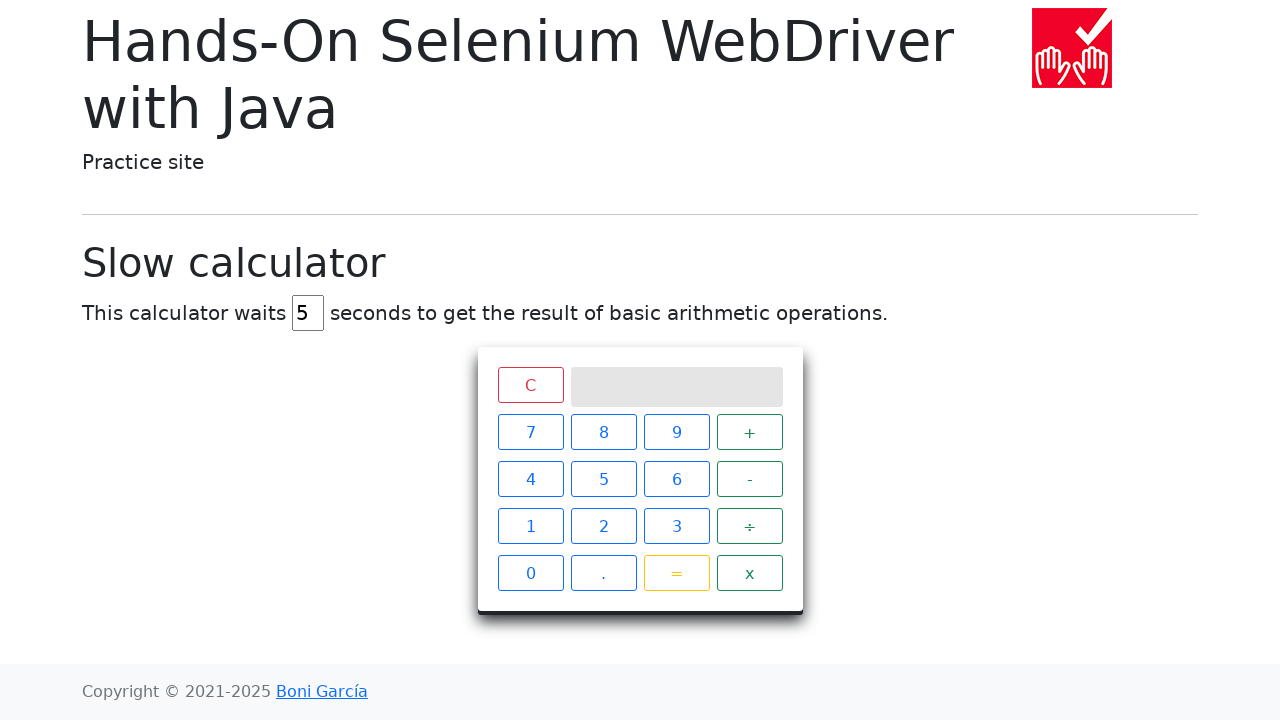

Filled delay field with 45 seconds on #delay
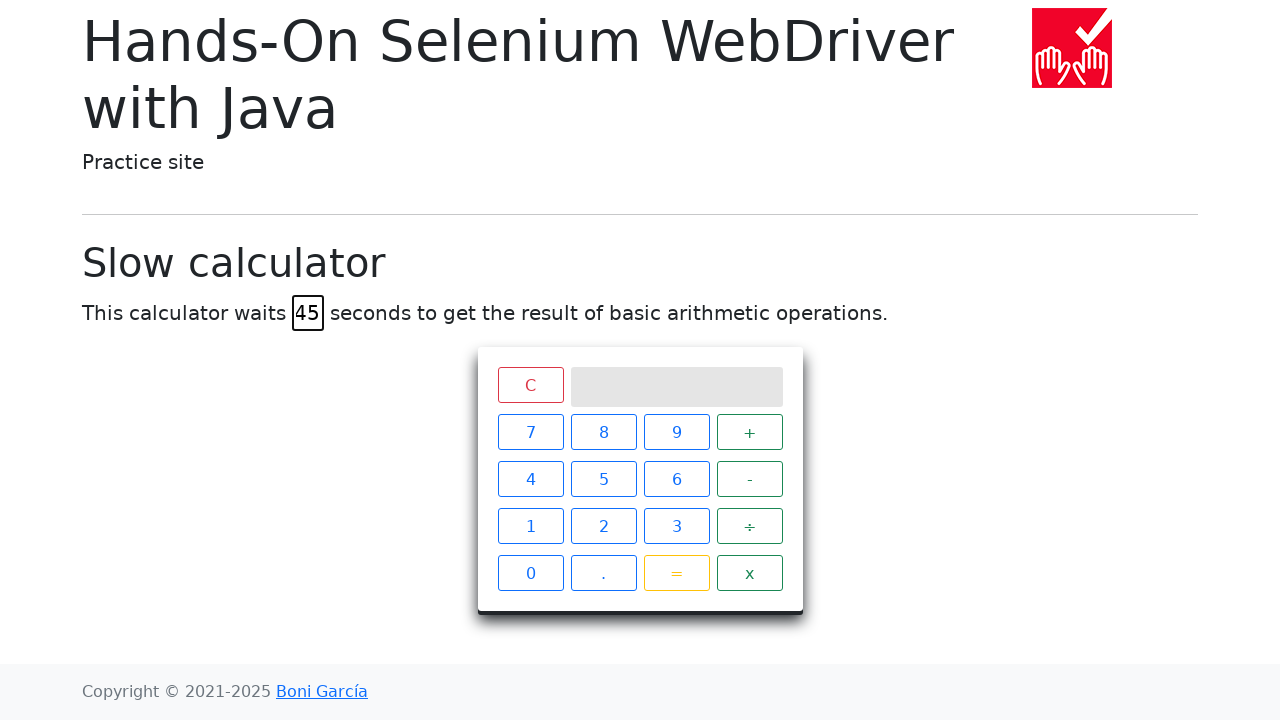

Clicked calculator button 7 at (530, 432) on xpath=//span[@class='btn btn-outline-primary' and text()='7']
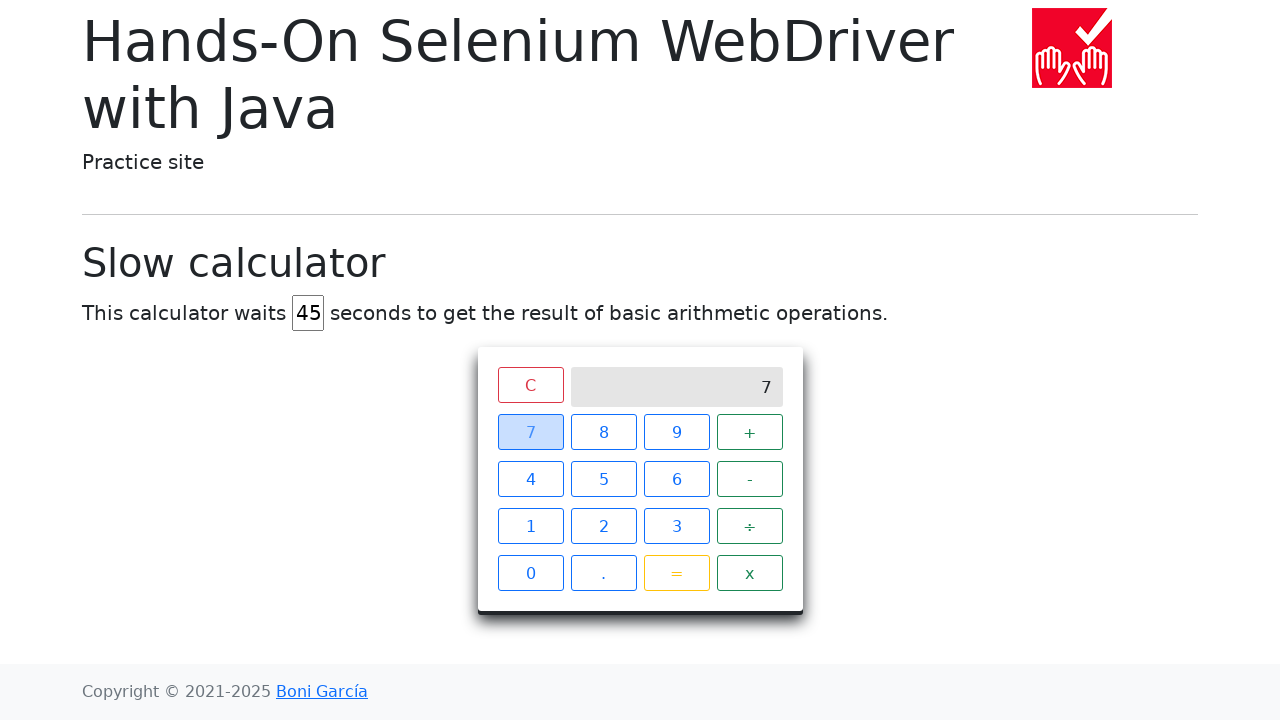

Clicked plus operator at (750, 432) on xpath=//span[@class='operator btn btn-outline-success' and text()='+']
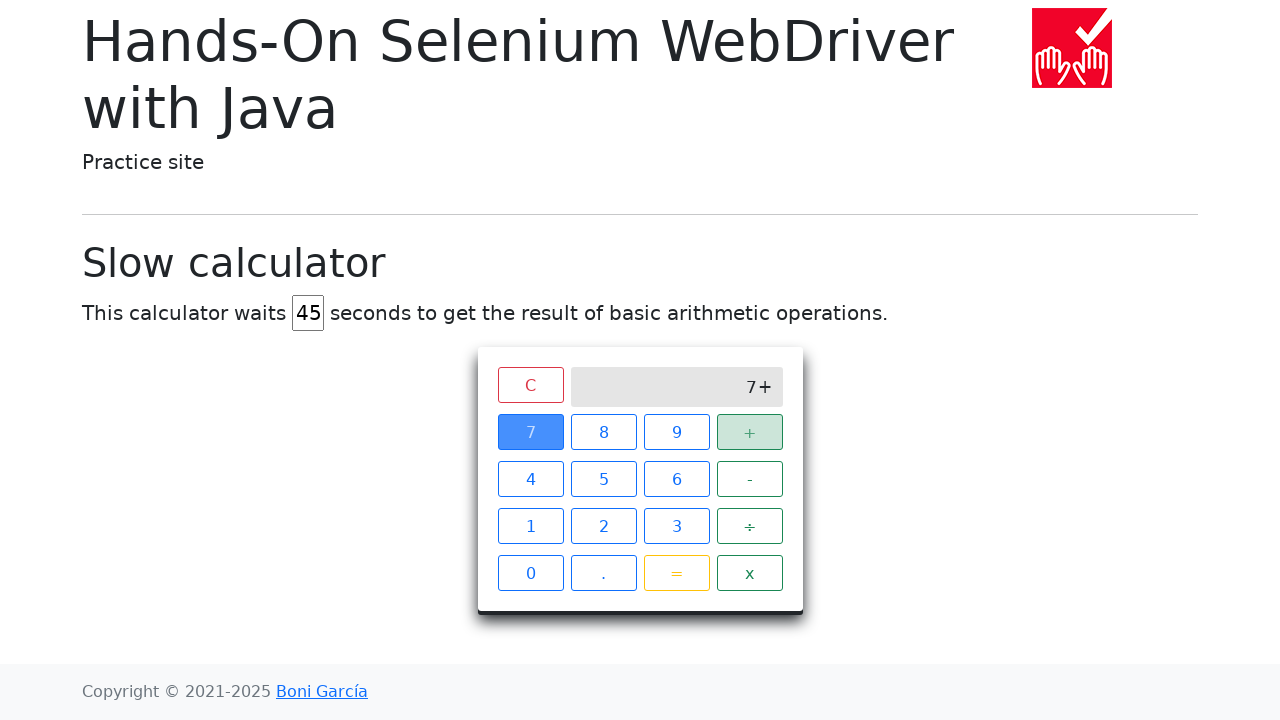

Clicked calculator button 8 at (604, 432) on xpath=//span[@class='btn btn-outline-primary' and text()='8']
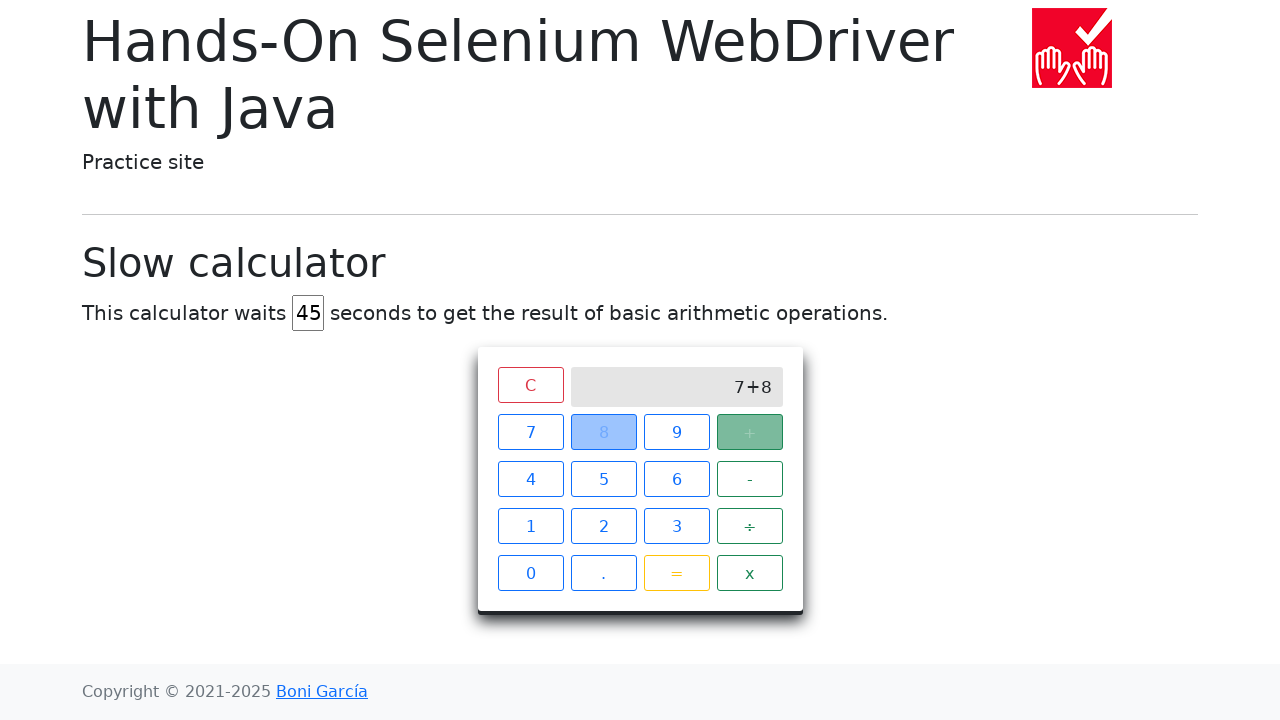

Clicked equals button at (676, 573) on xpath=//span[@class='btn btn-outline-warning' and text()='=']
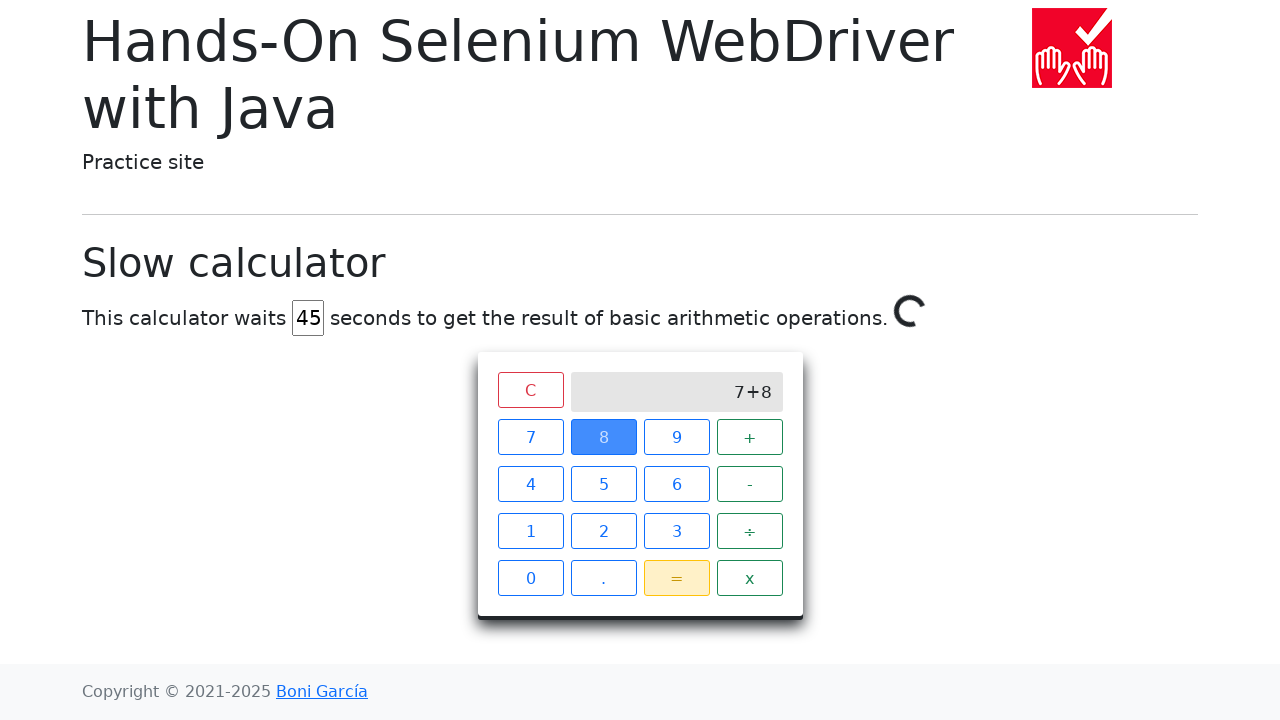

Calculator result (15) displayed after 45-second delay
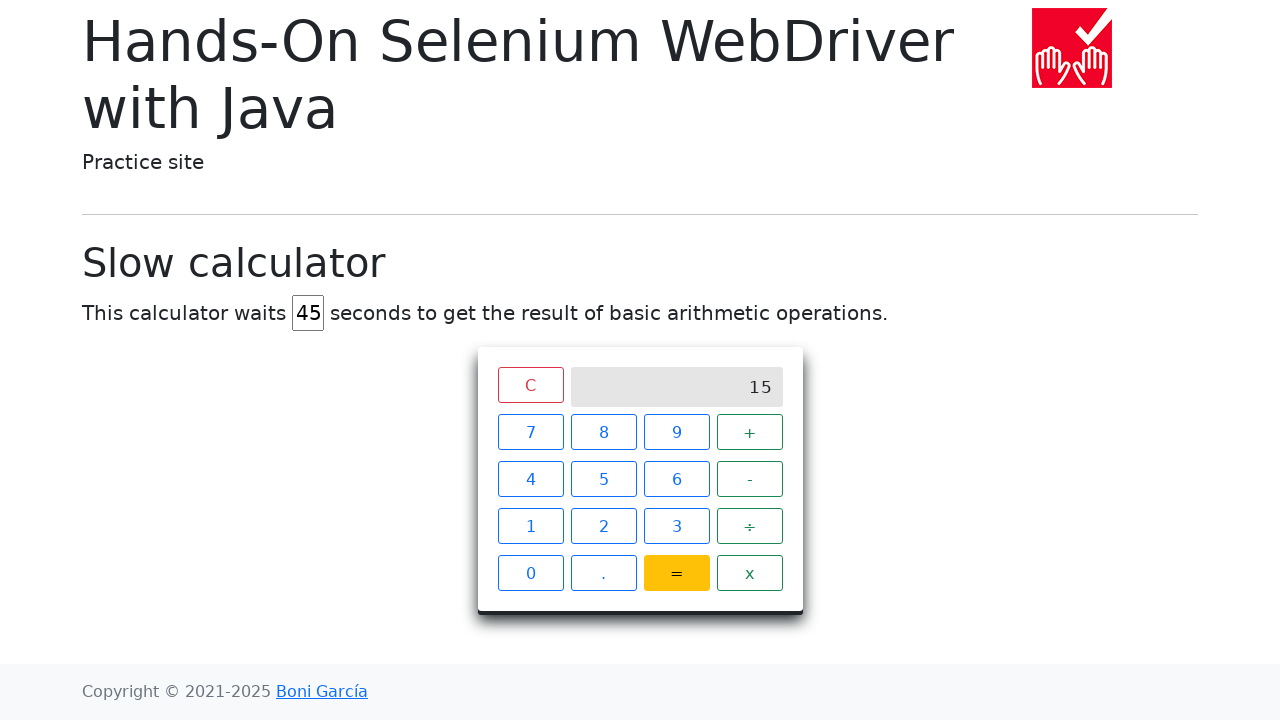

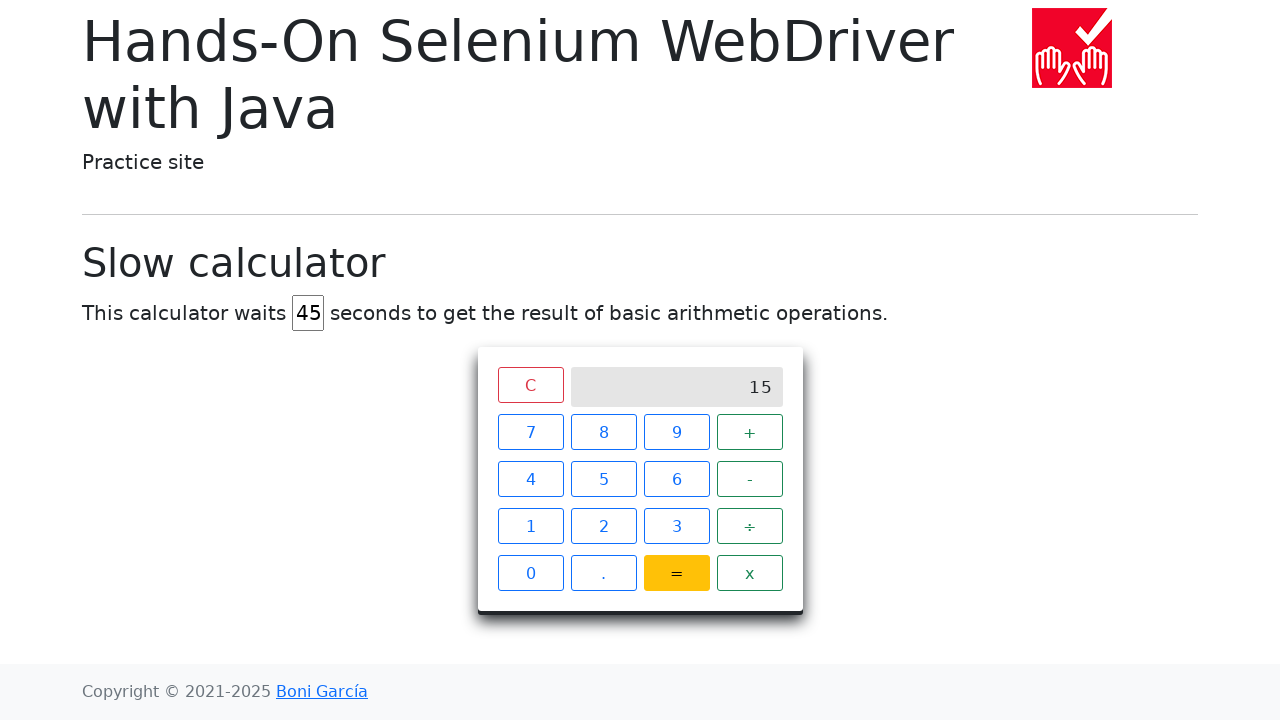